Tests the date picker input on Selenium's web form demo page by clicking on the calendar input field

Starting URL: https://www.selenium.dev/selenium/web/web-form.html

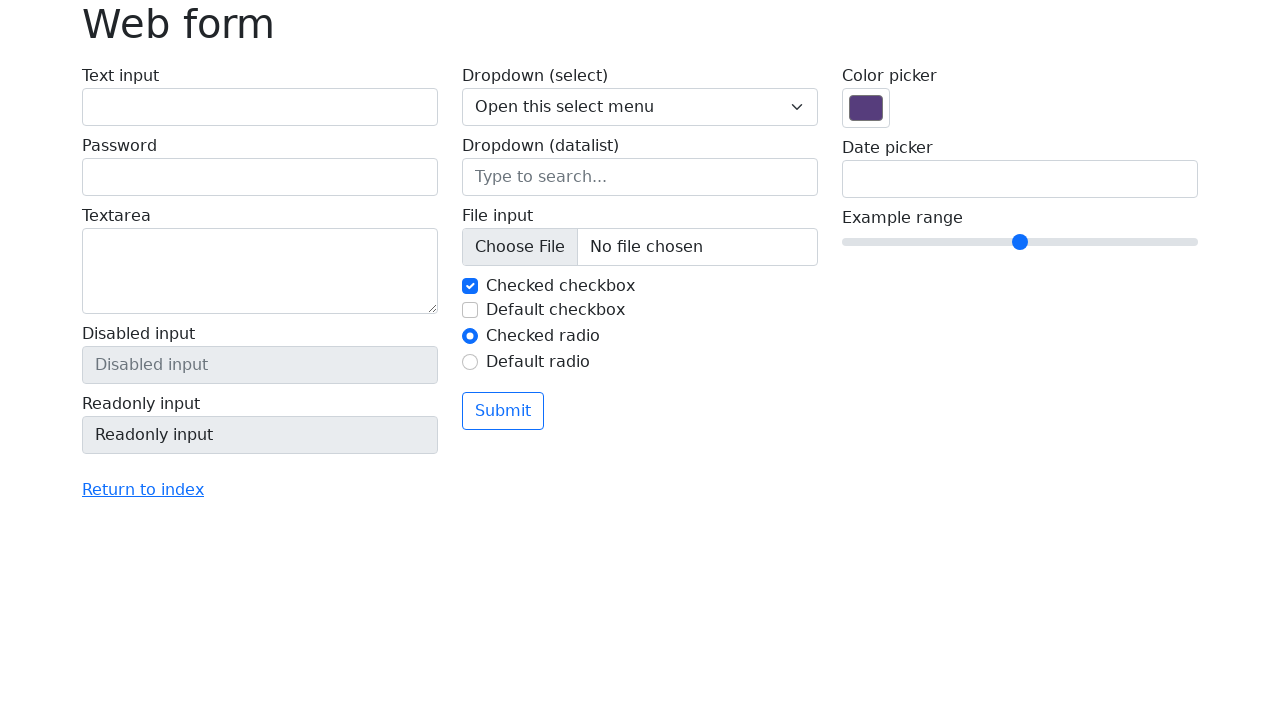

Clicked on the date picker input field at (1020, 179) on input[name='my-date']
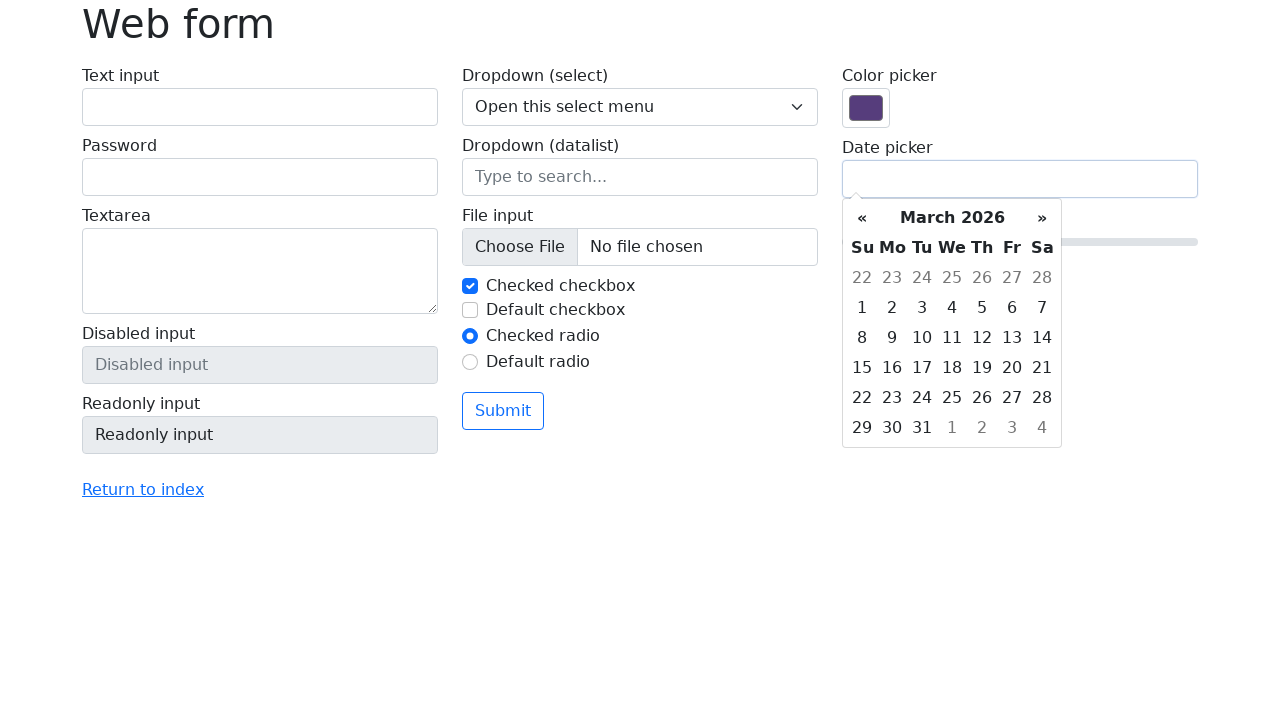

Waited for date picker UI to appear
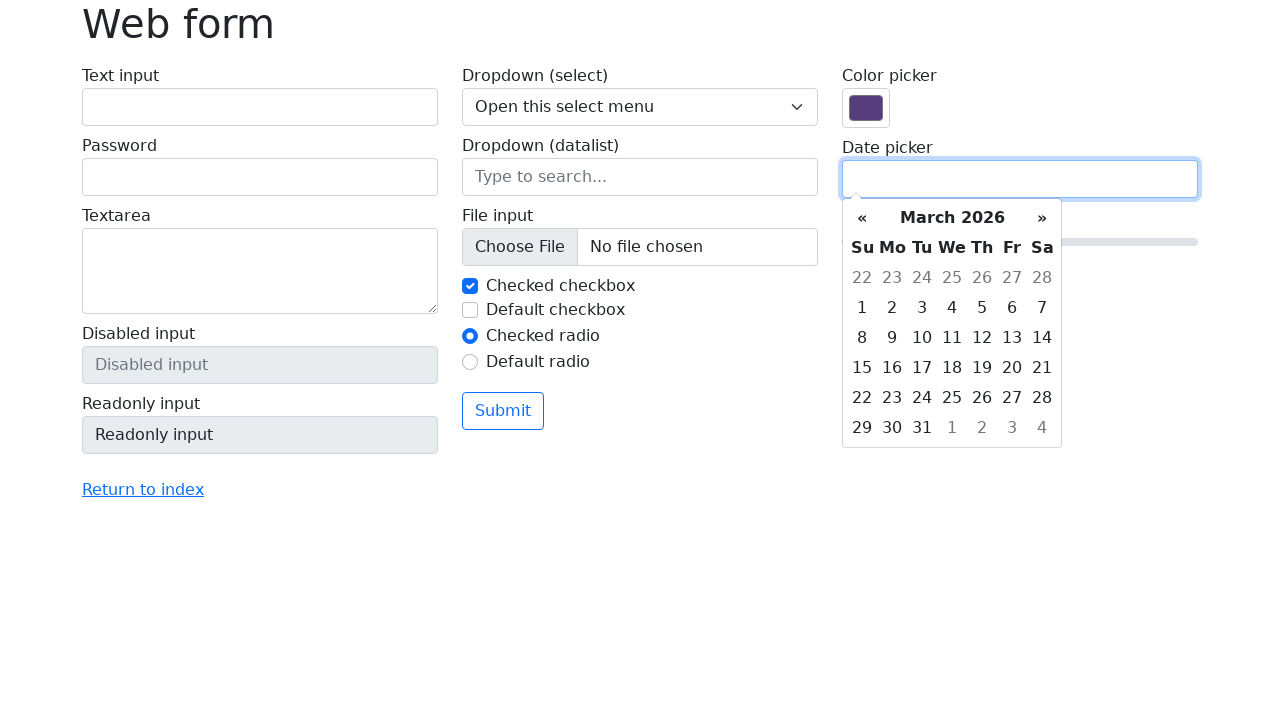

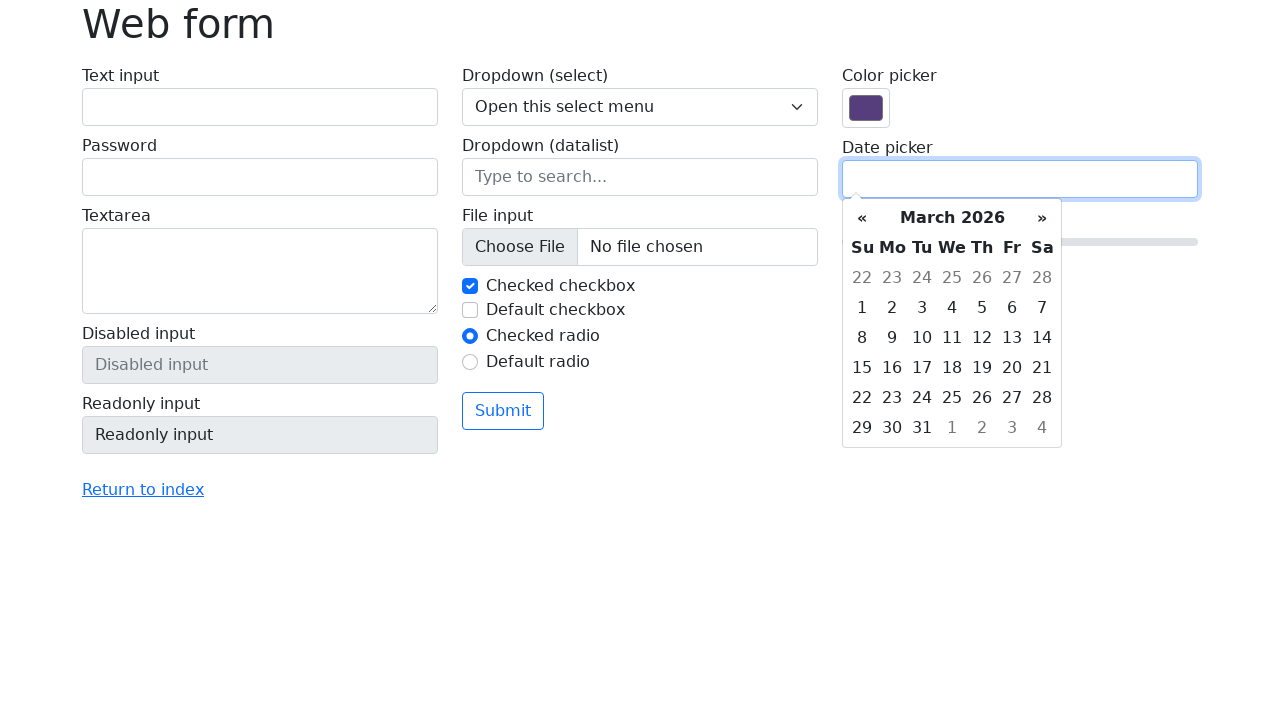